Tests GitHub search functionality by searching for a repository, navigating to it, clicking the issues tab, and verifying issue content is displayed

Starting URL: https://github.com/

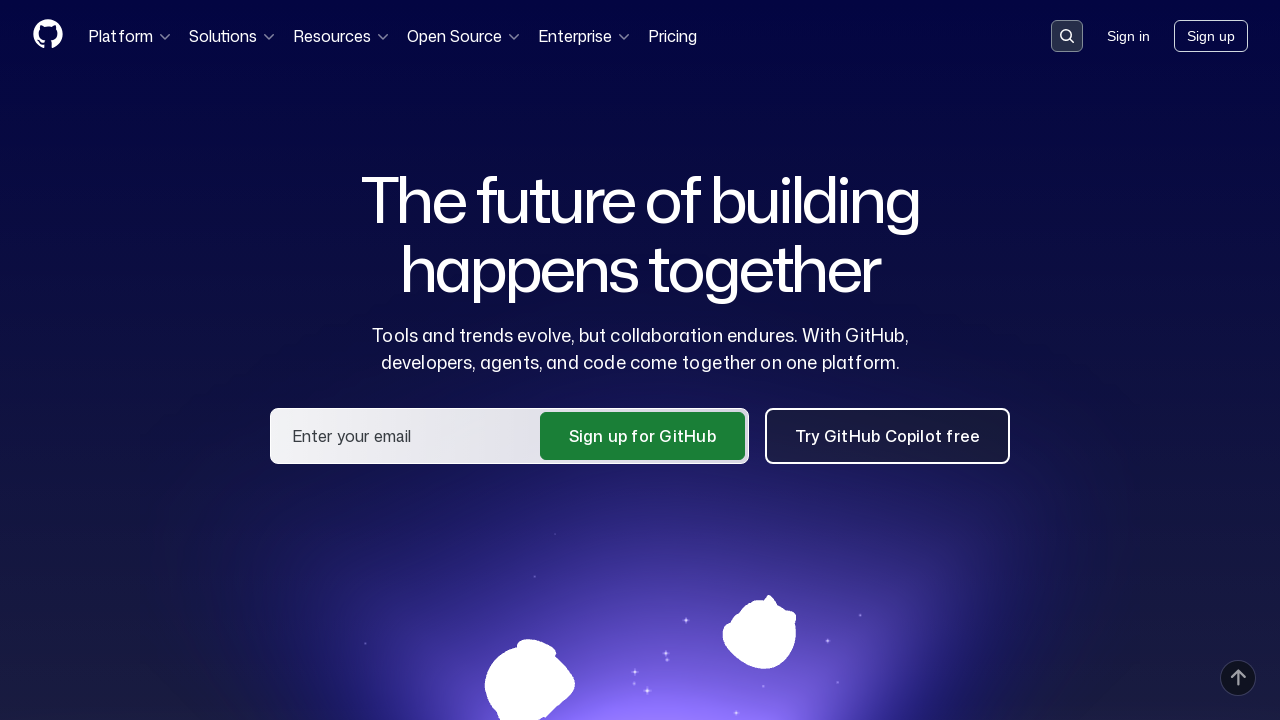

Clicked search button in GitHub header at (1067, 36) on .header-search-button
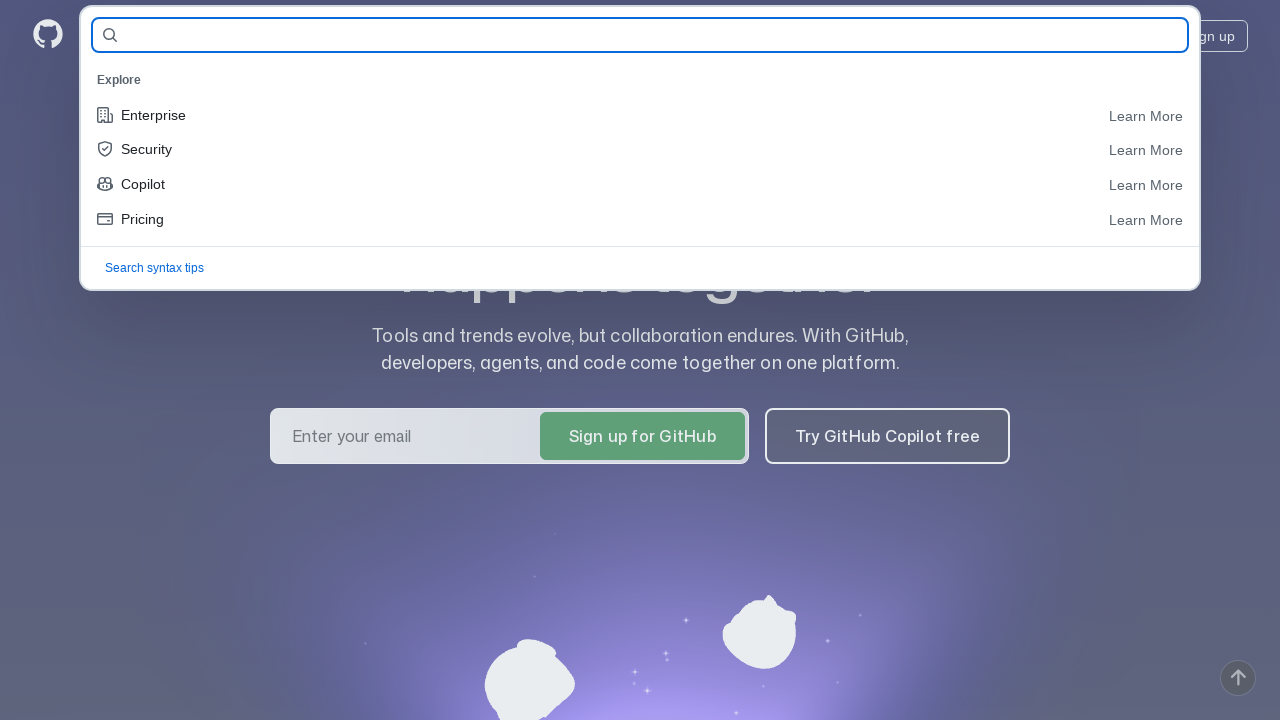

Filled search field with repository name 'selenide/selenide' on #query-builder-test
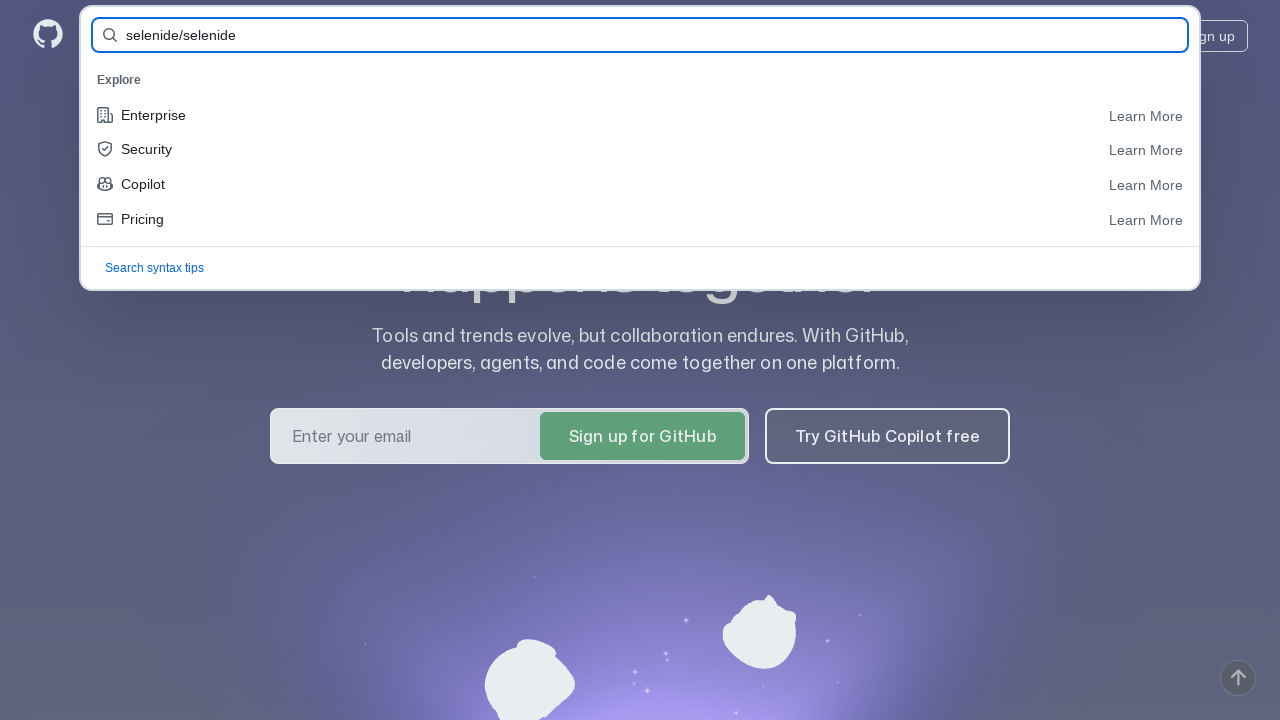

Pressed Enter to submit search query
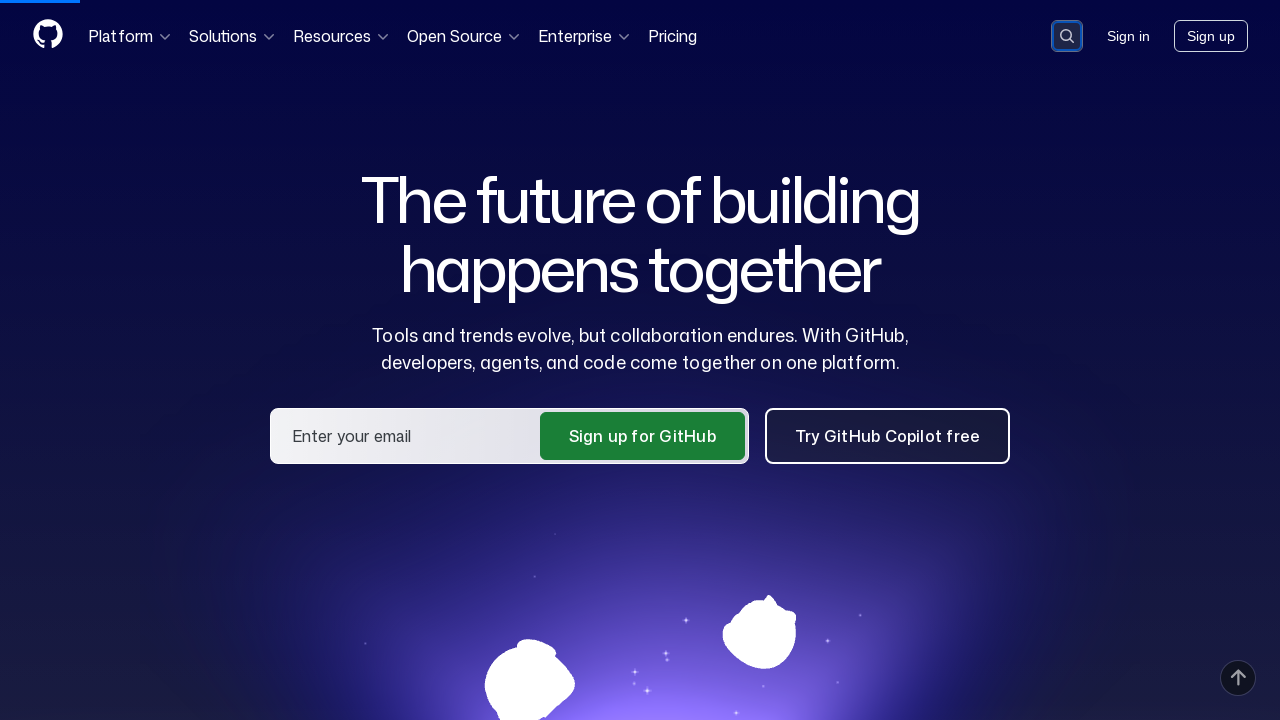

Clicked on repository link 'selenide/selenide' in search results at (434, 161) on a:has-text('selenide/selenide')
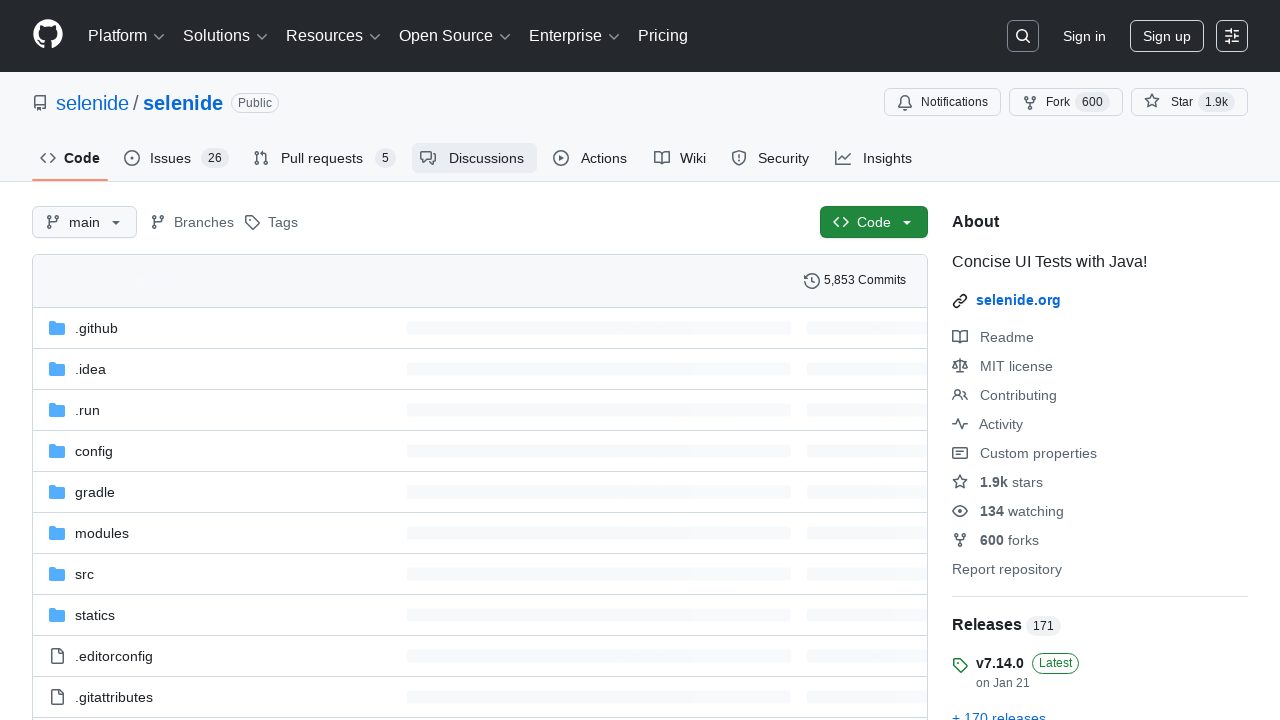

Clicked on Issues tab in repository at (176, 158) on #issues-tab
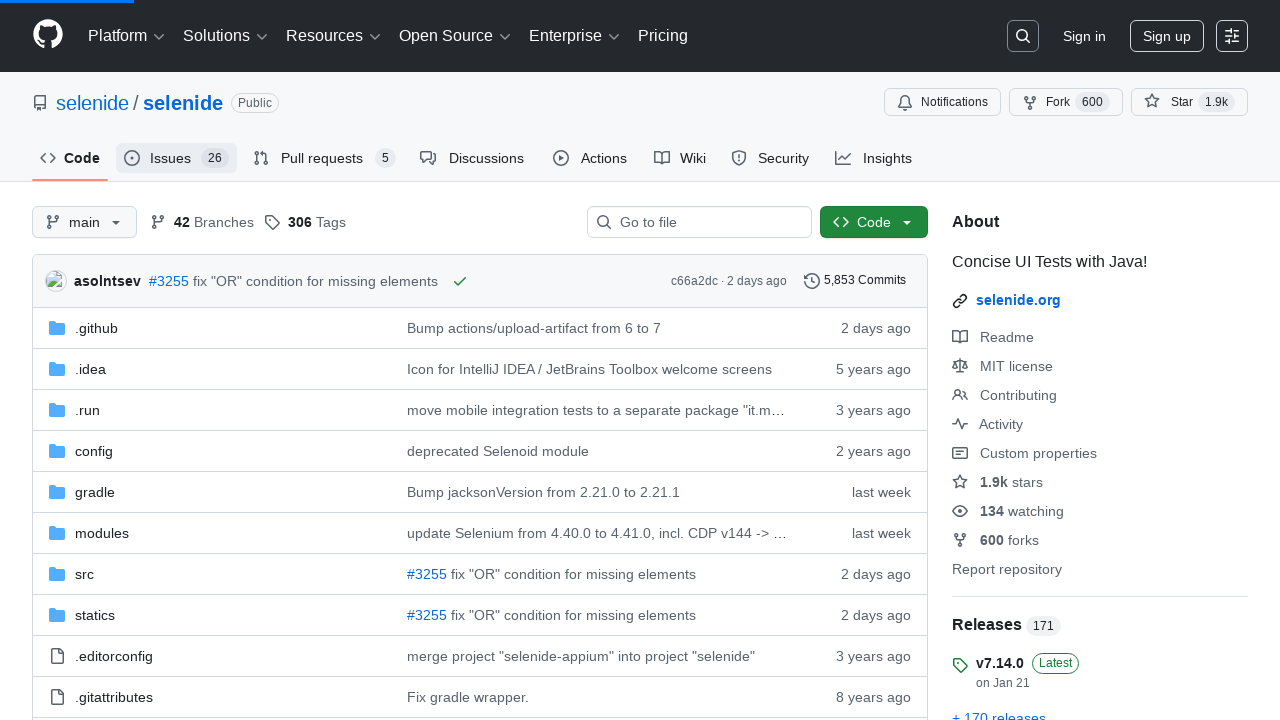

Verified issues content loaded with repository name 'selenide/selenide' visible
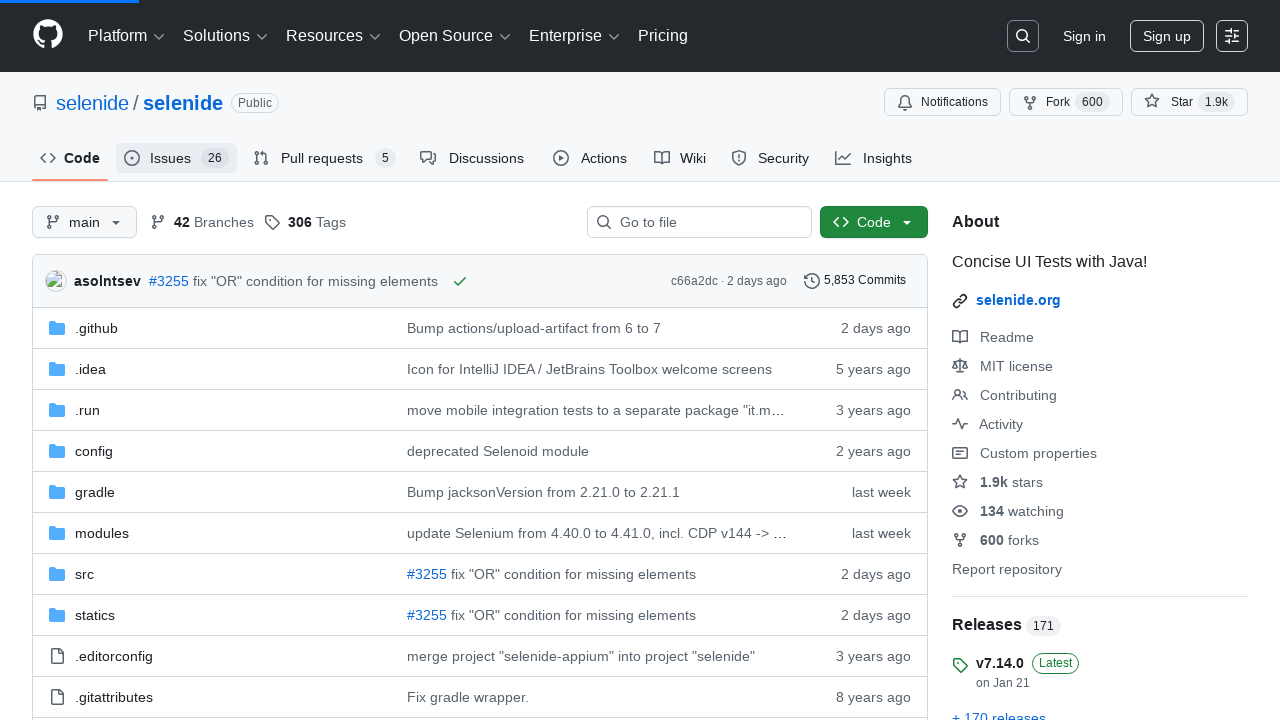

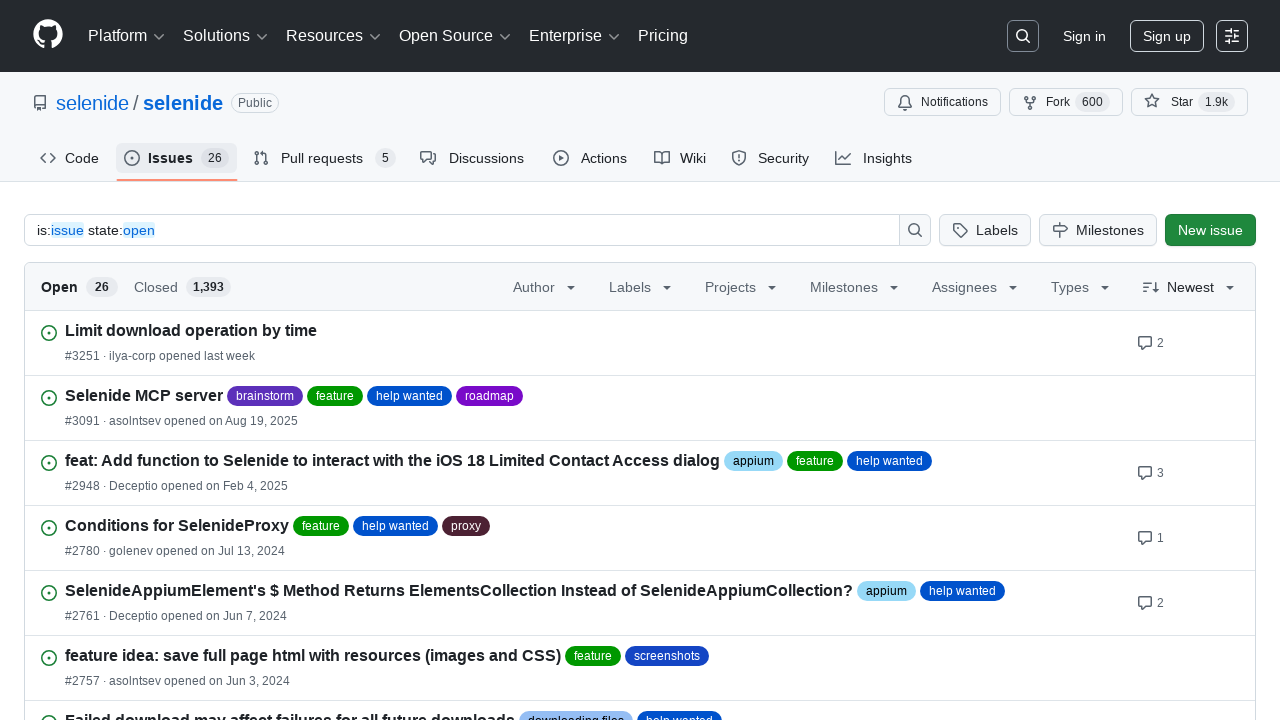